Tests un-marking todo items as complete by unchecking their checkboxes

Starting URL: https://demo.playwright.dev/todomvc

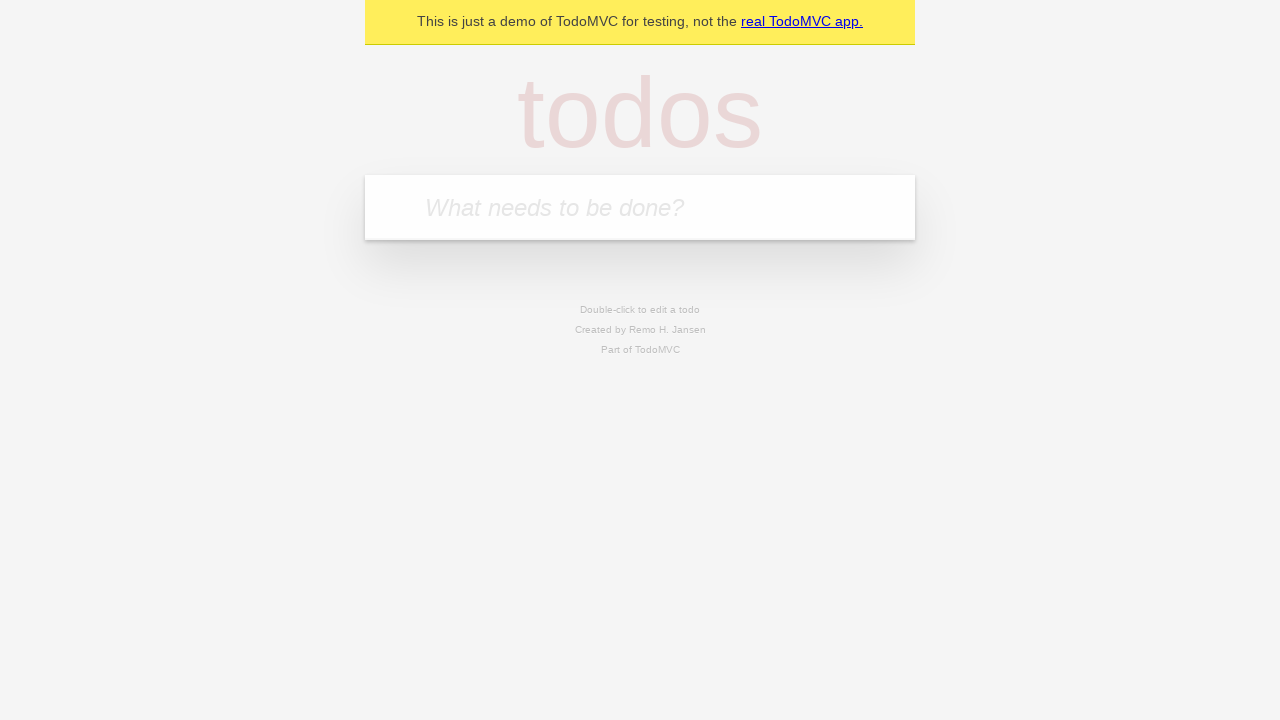

Located the 'What needs to be done?' input field
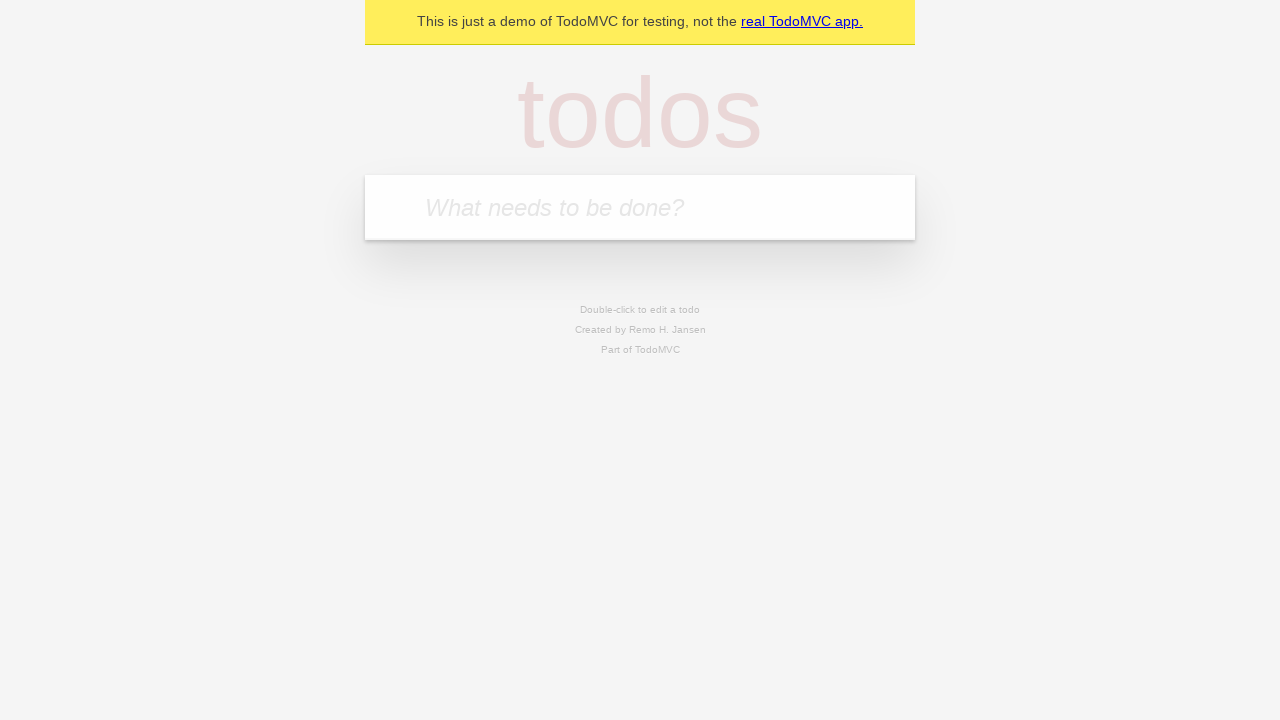

Filled input with 'buy some cheese' on internal:attr=[placeholder="What needs to be done?"i]
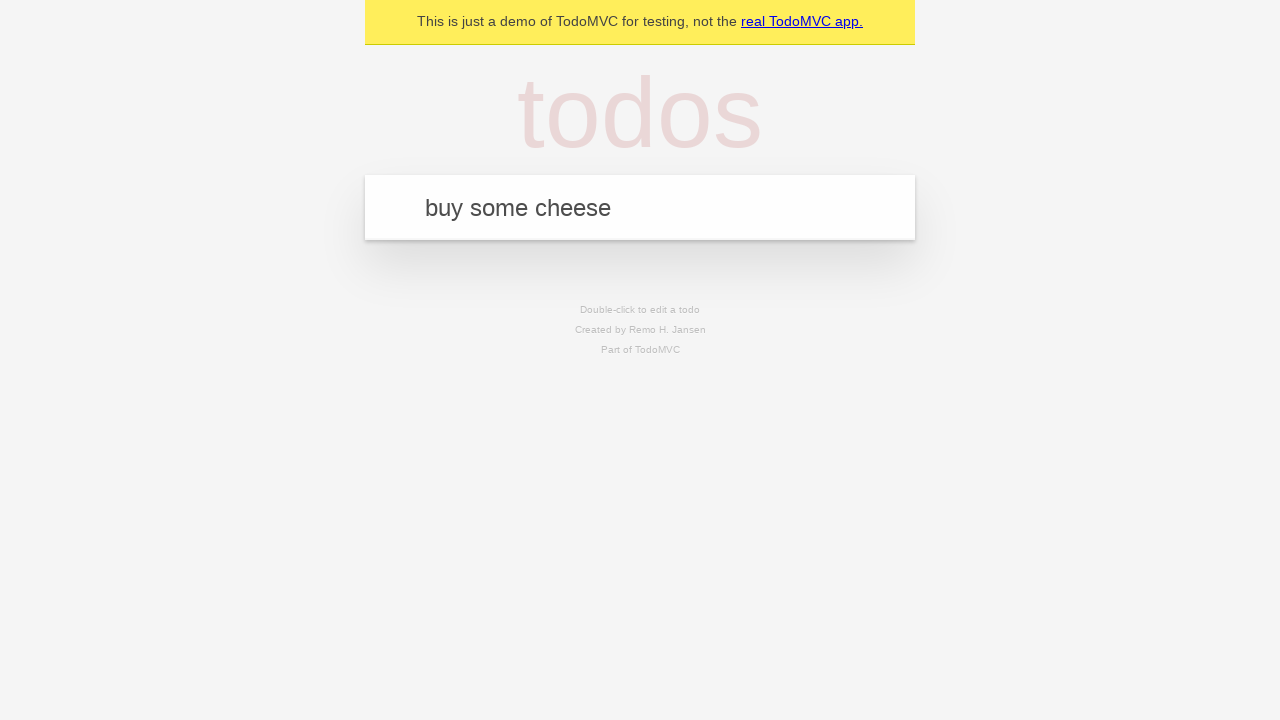

Pressed Enter to add first todo item on internal:attr=[placeholder="What needs to be done?"i]
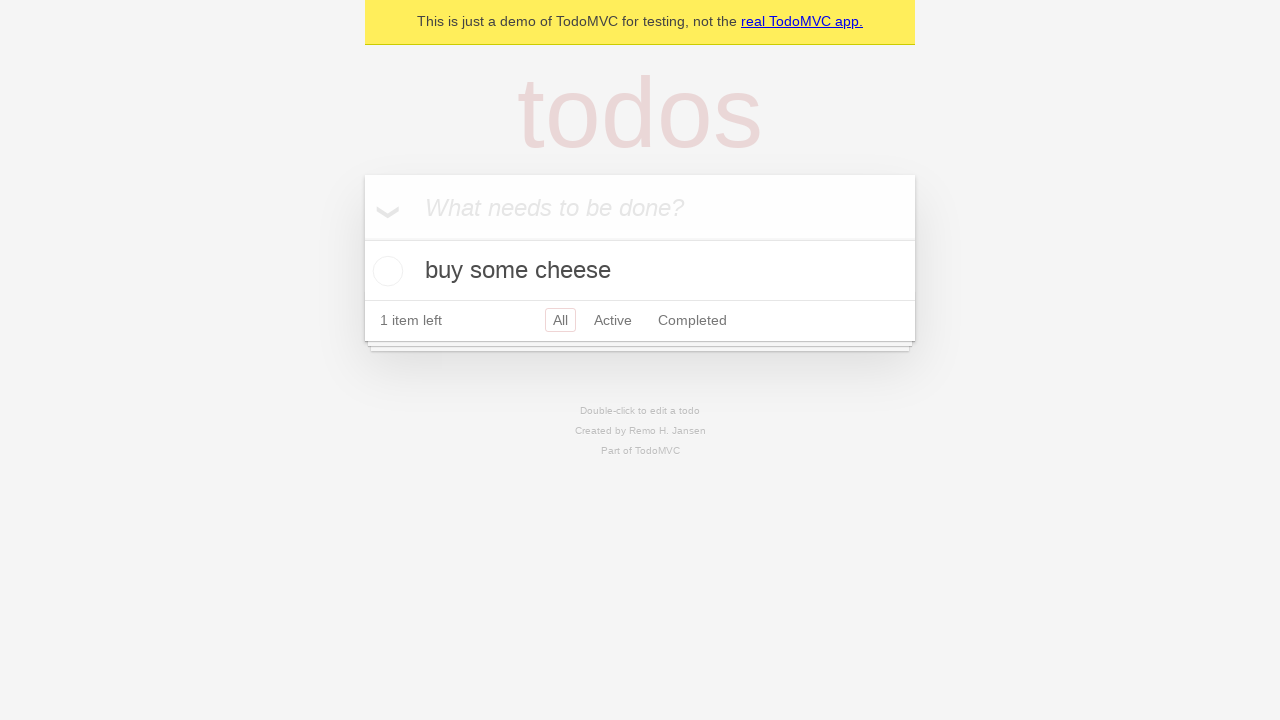

Filled input with 'feed the cat' on internal:attr=[placeholder="What needs to be done?"i]
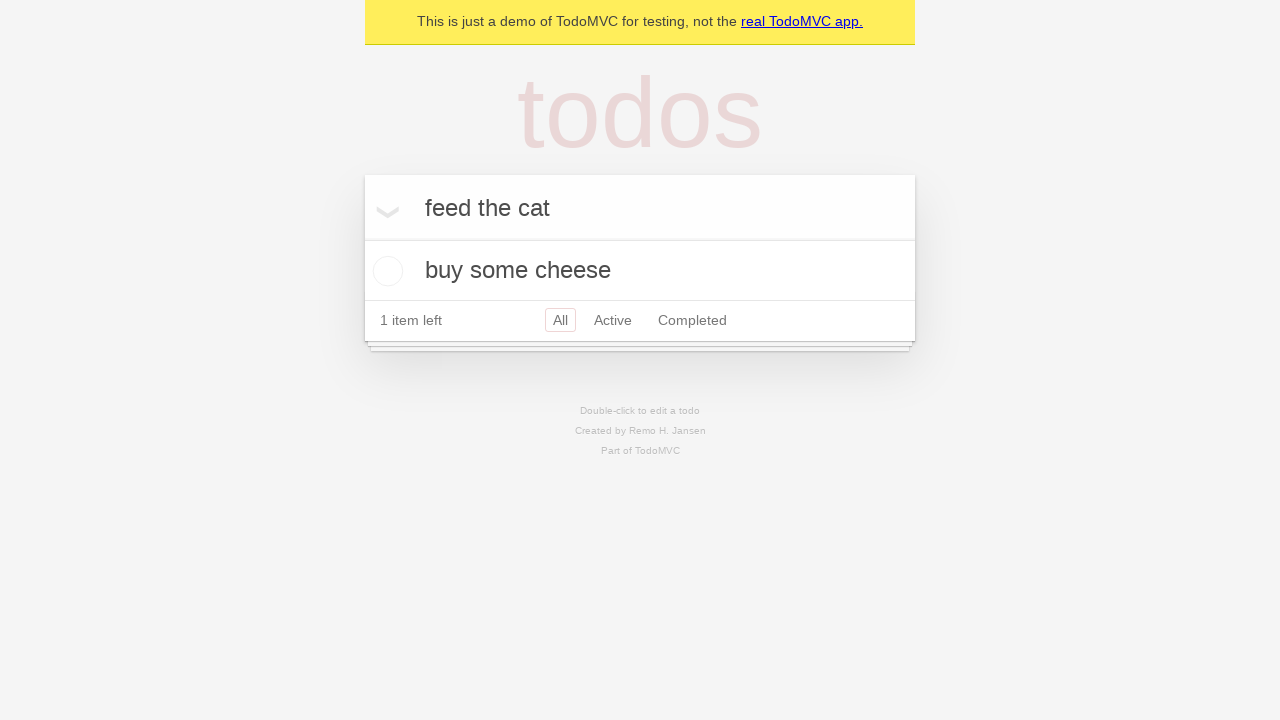

Pressed Enter to add second todo item on internal:attr=[placeholder="What needs to be done?"i]
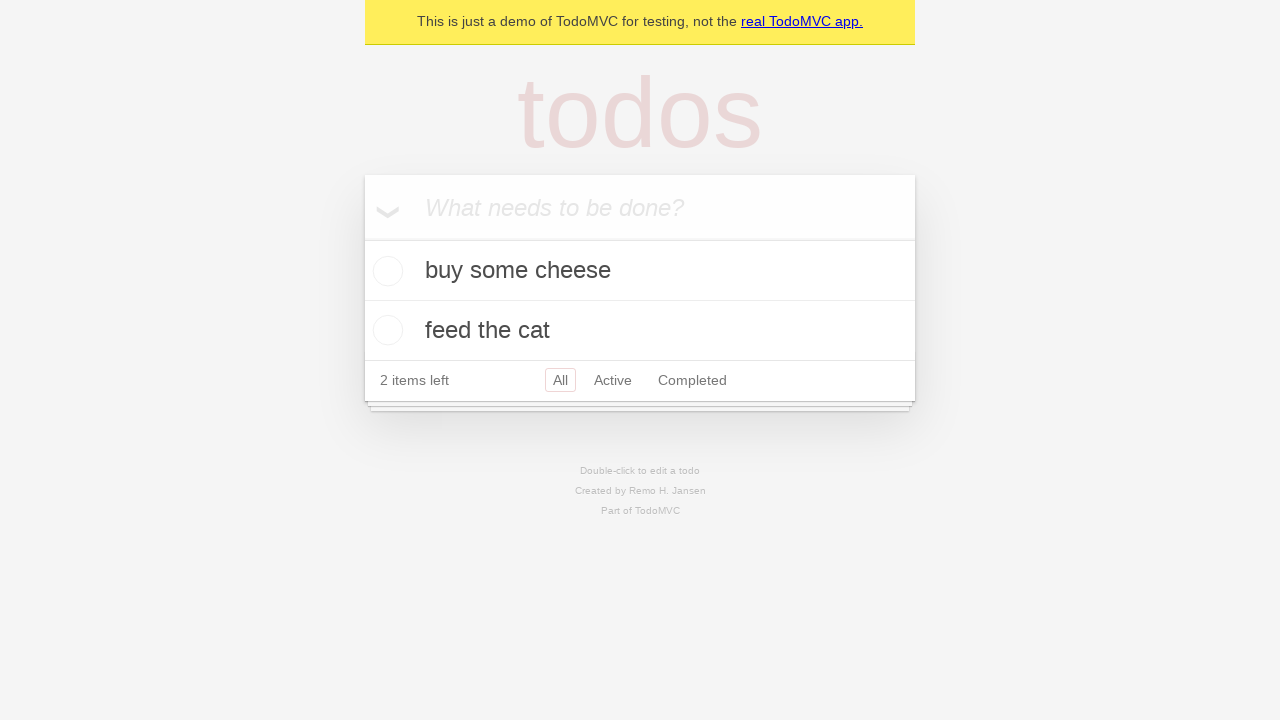

Located the first todo item
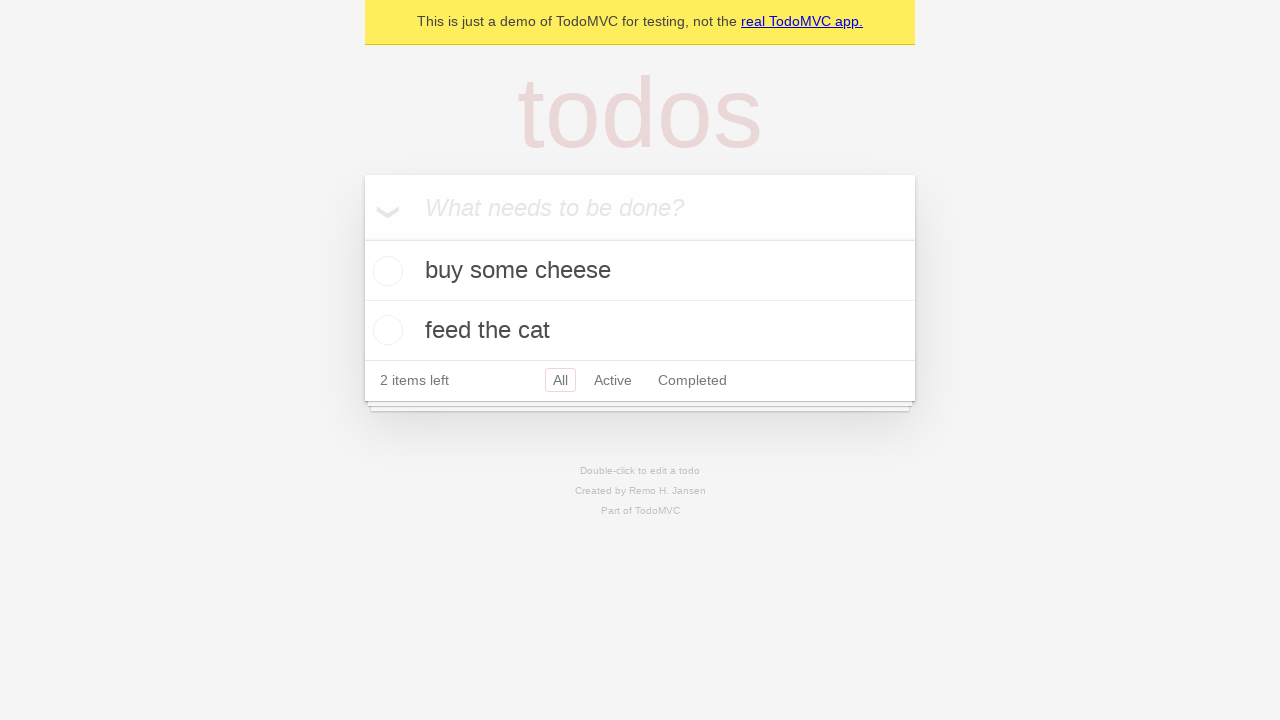

Located the checkbox for the first todo item
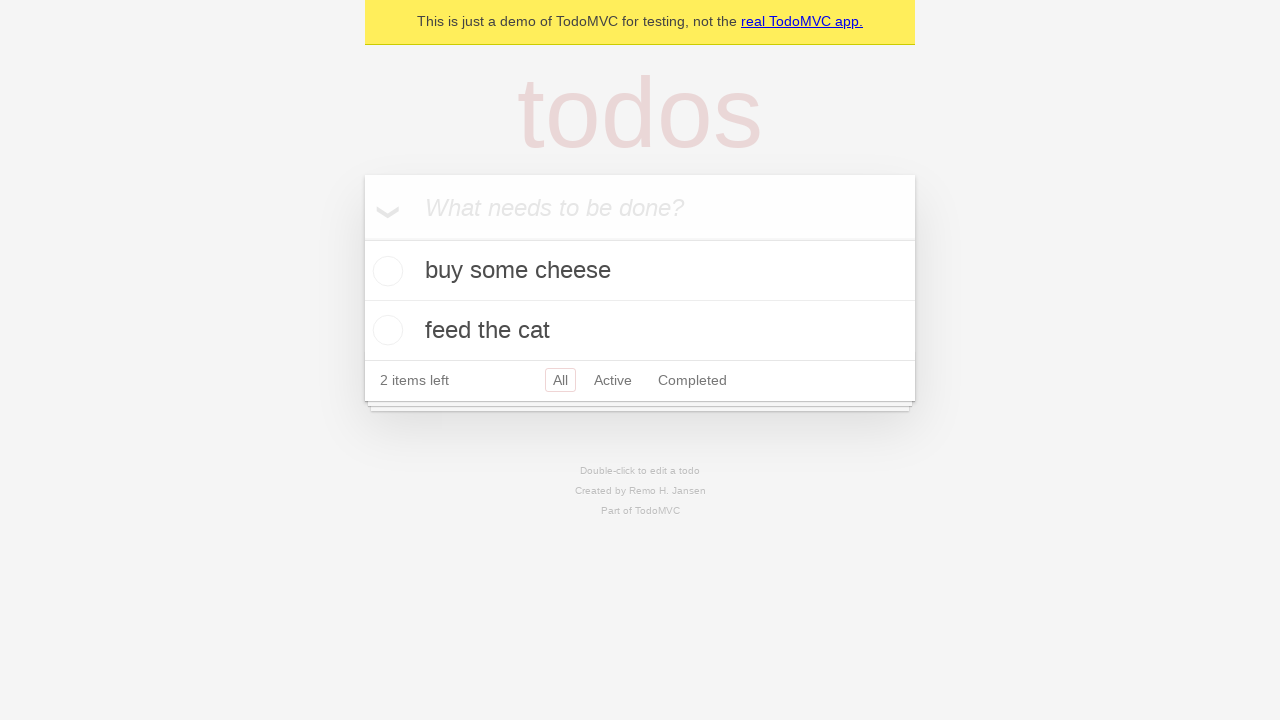

Checked the first todo item checkbox to mark it as complete at (385, 271) on internal:testid=[data-testid="todo-item"s] >> nth=0 >> internal:role=checkbox
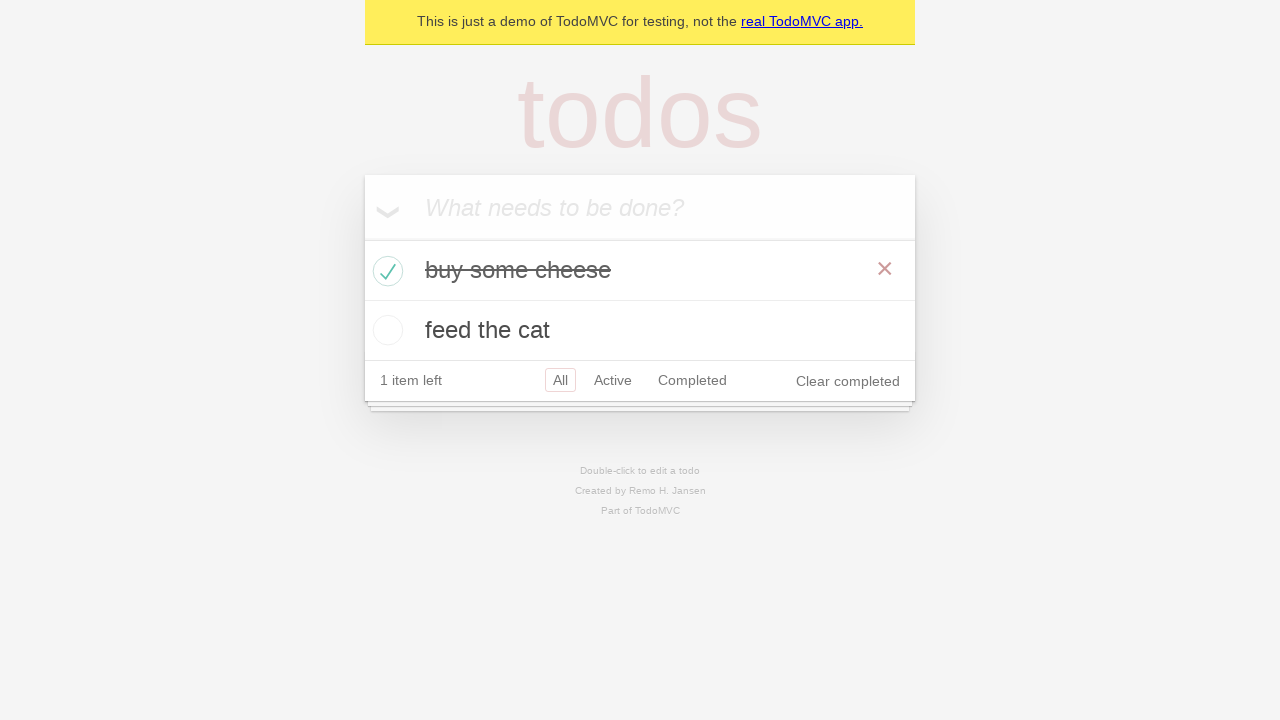

Unchecked the first todo item checkbox to mark it as incomplete at (385, 271) on internal:testid=[data-testid="todo-item"s] >> nth=0 >> internal:role=checkbox
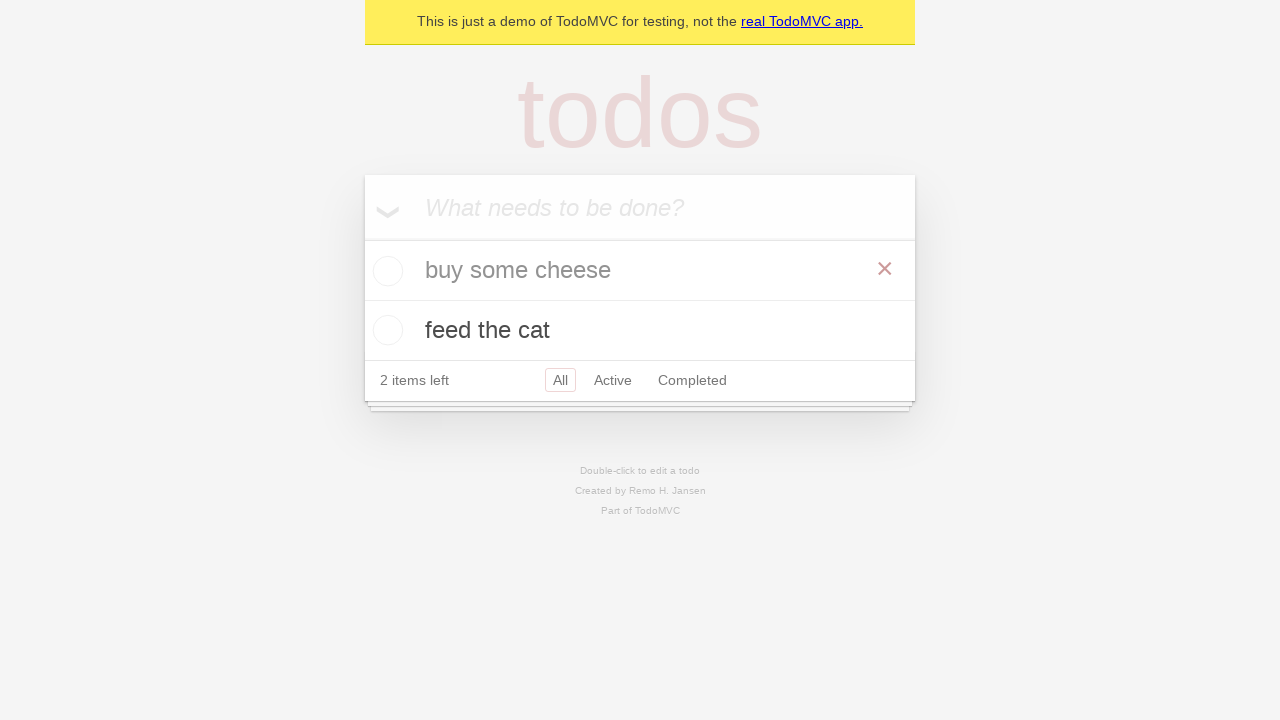

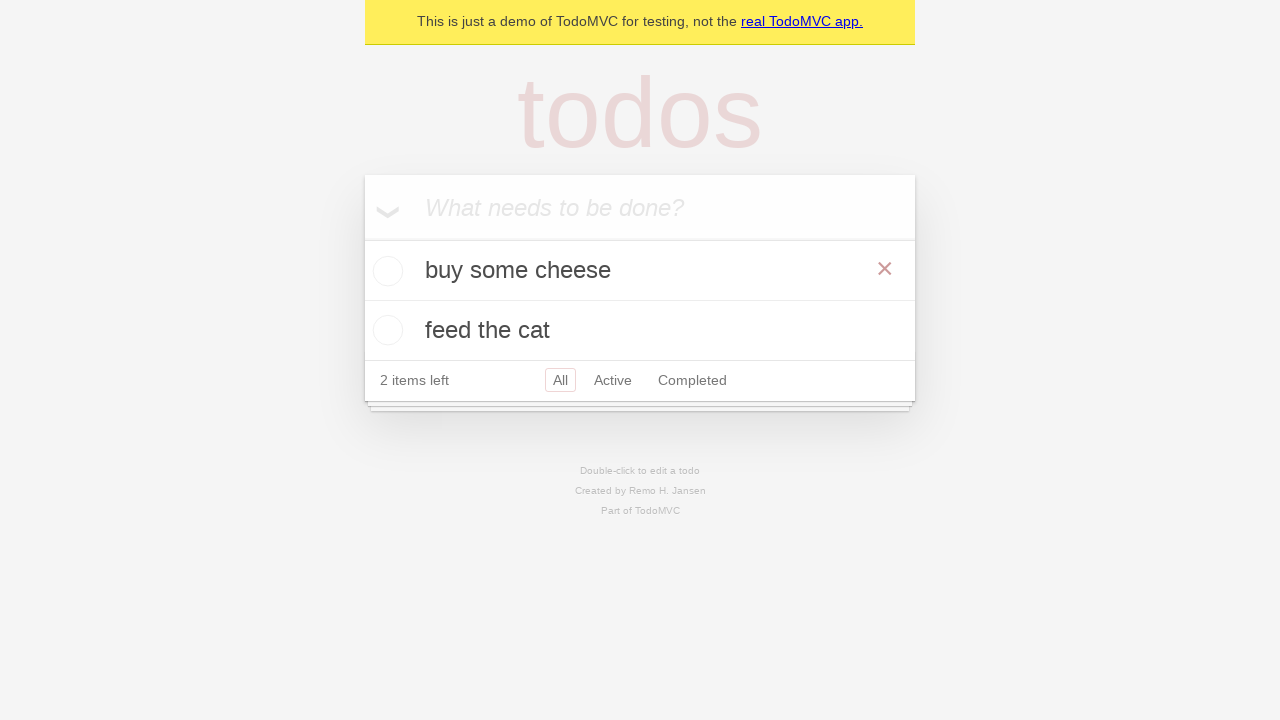